Tests that the header navigation is visible and active links are highlighted by clicking the Extras link and verifying its color changes

Starting URL: https://www.vpnunlimitedapp.com/en

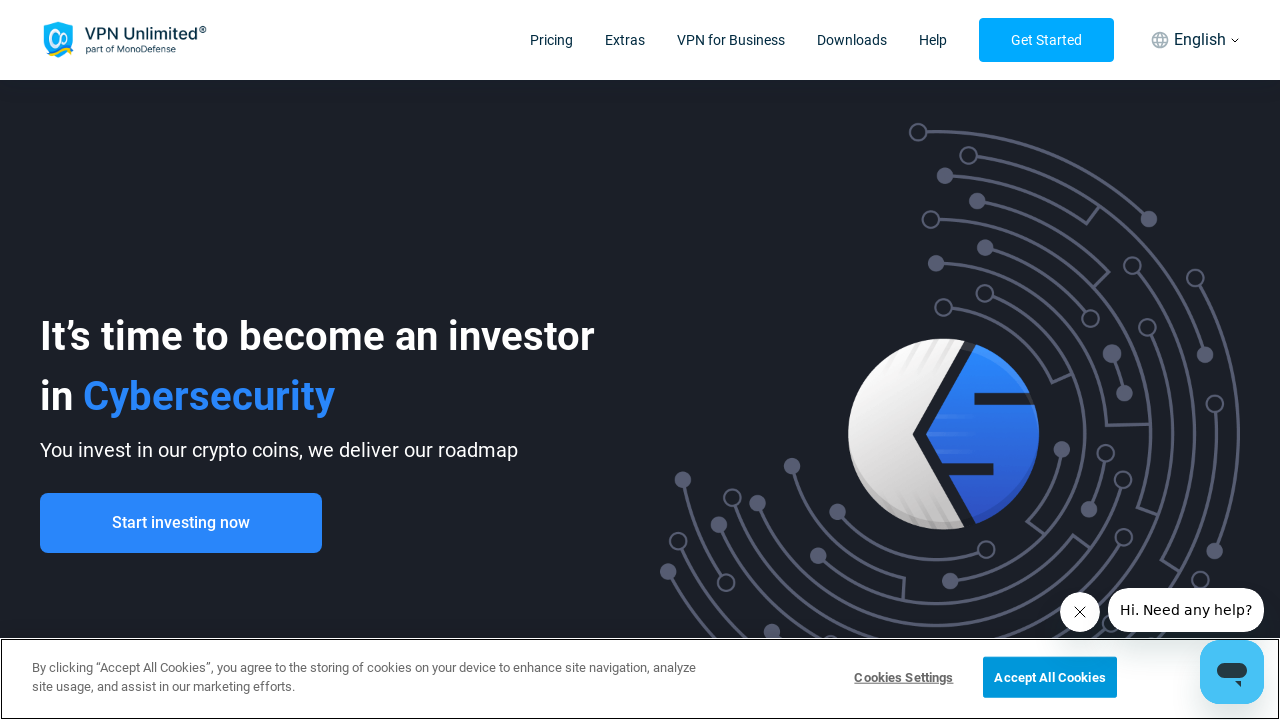

Set viewport size to 1920x1080
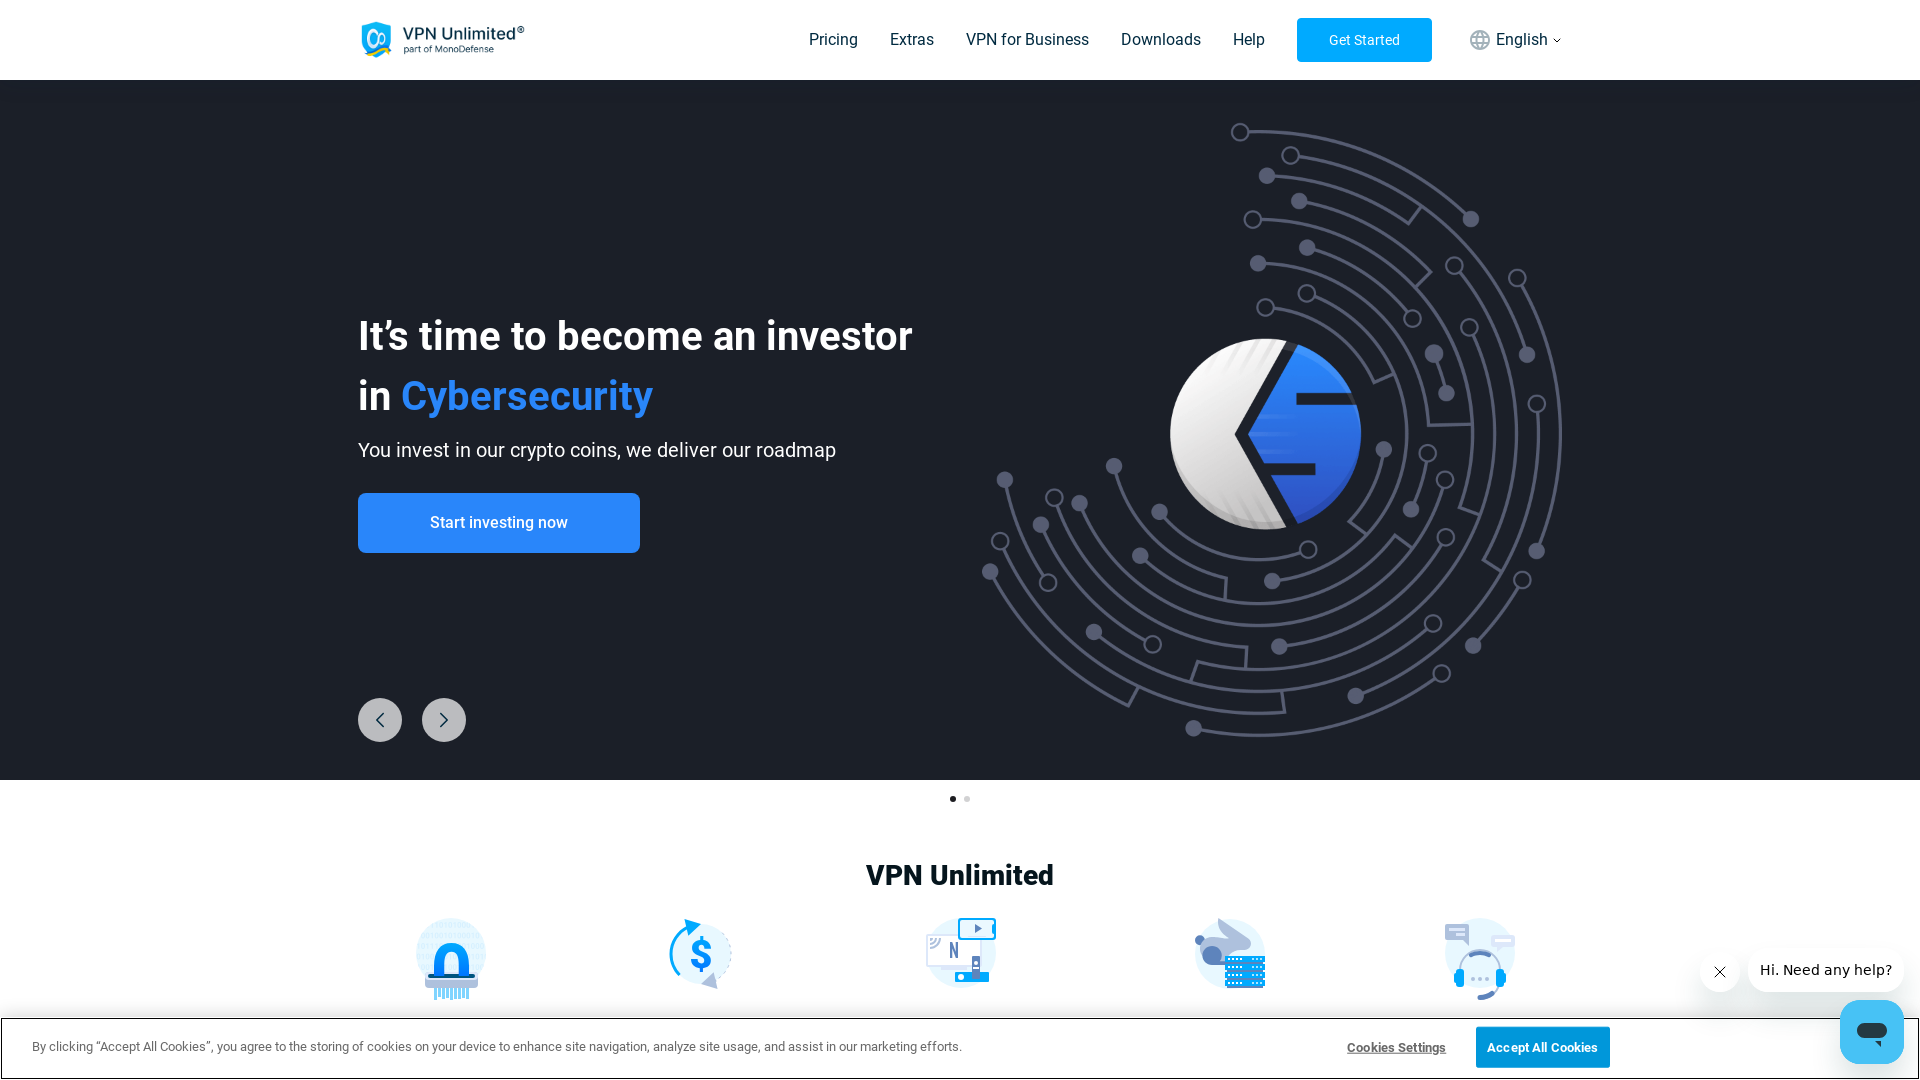

Clicked the Extras link in header navigation at (912, 40) on a:text('Extras')
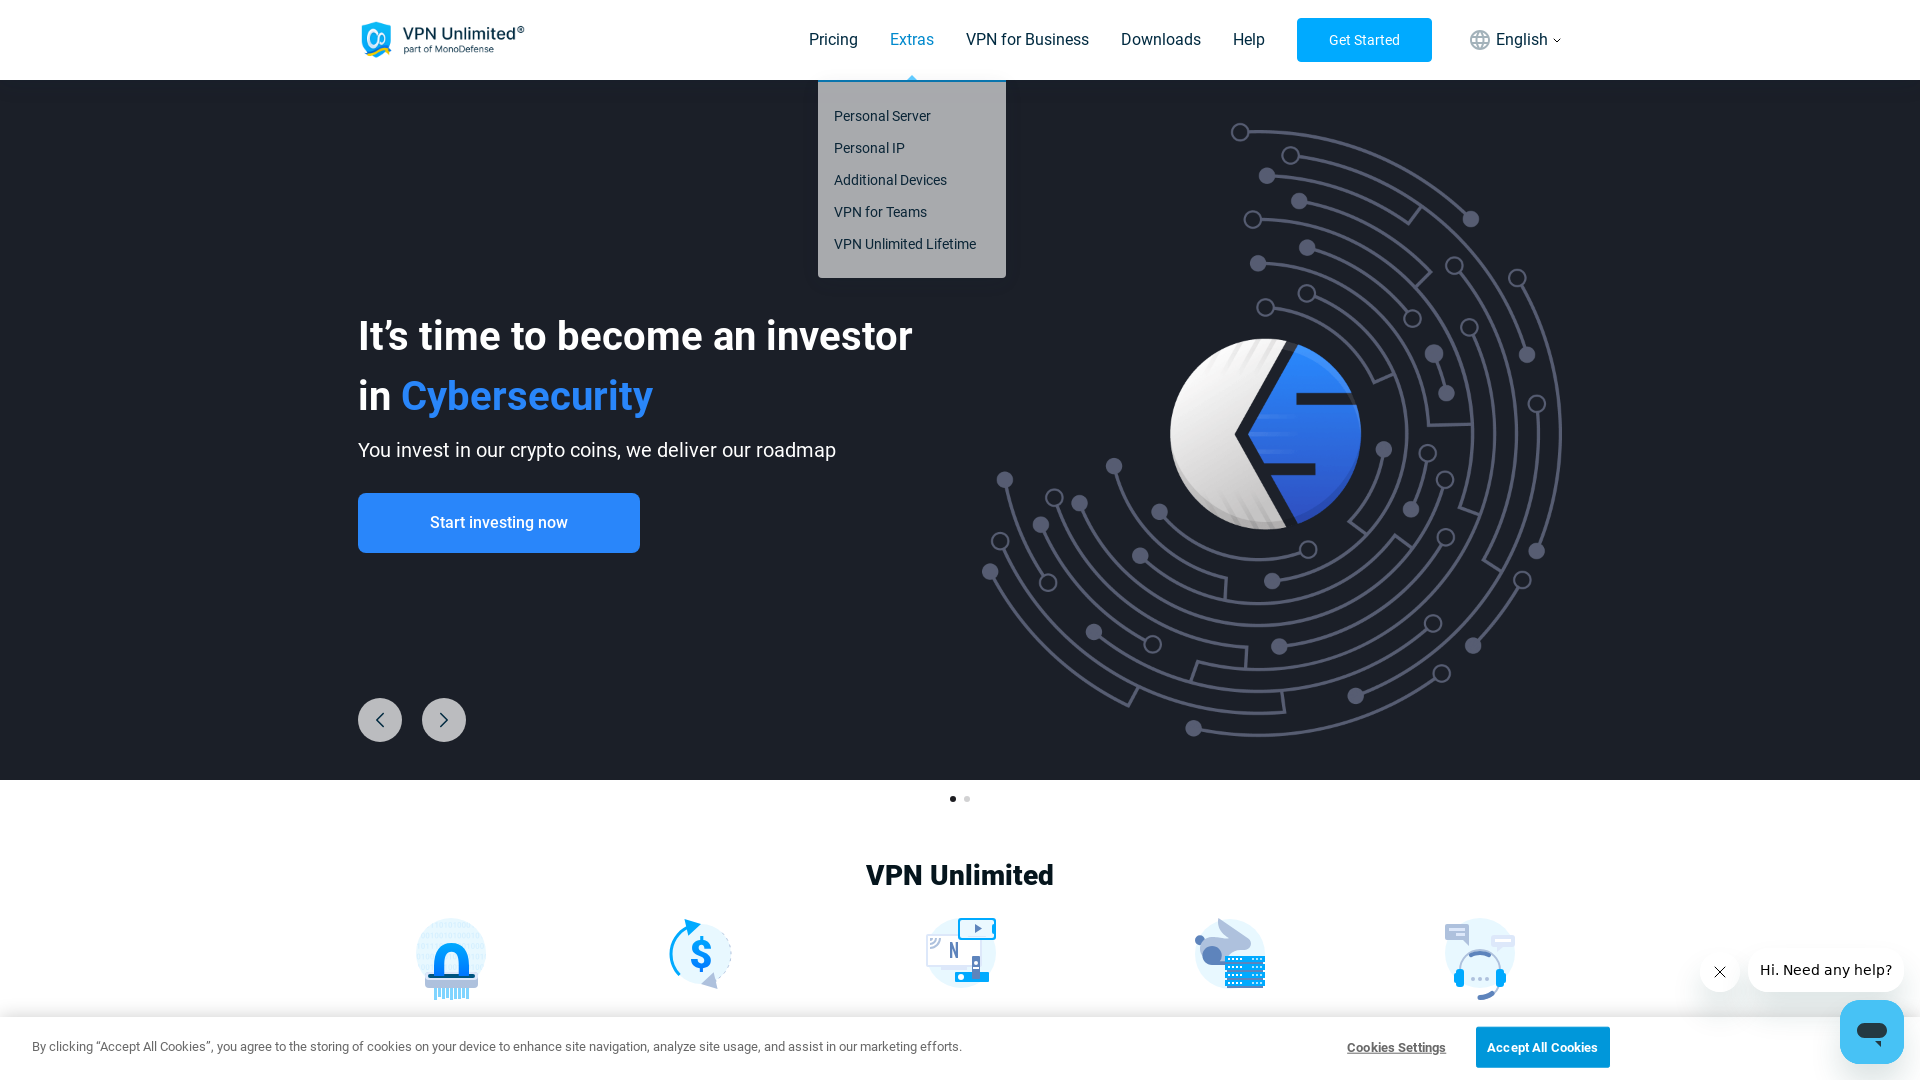

Navigation completed and page reached networkidle state
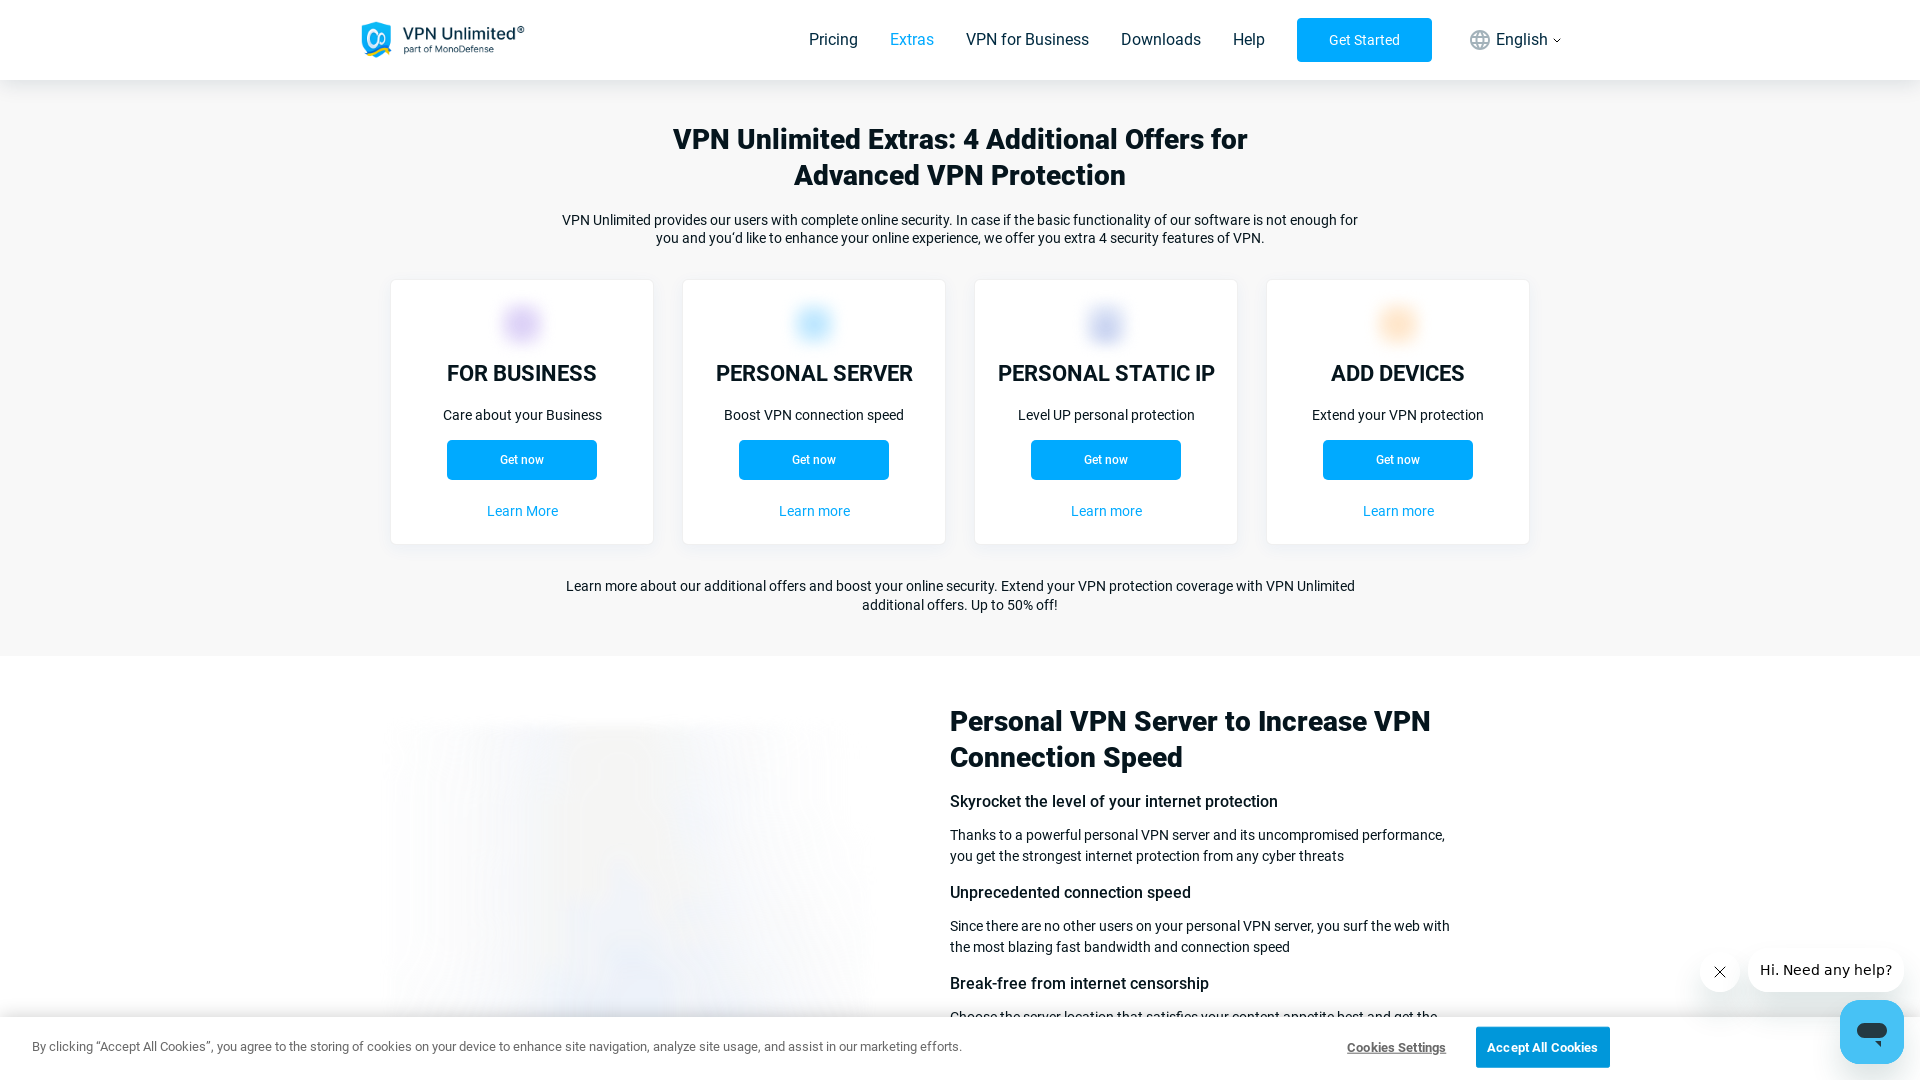

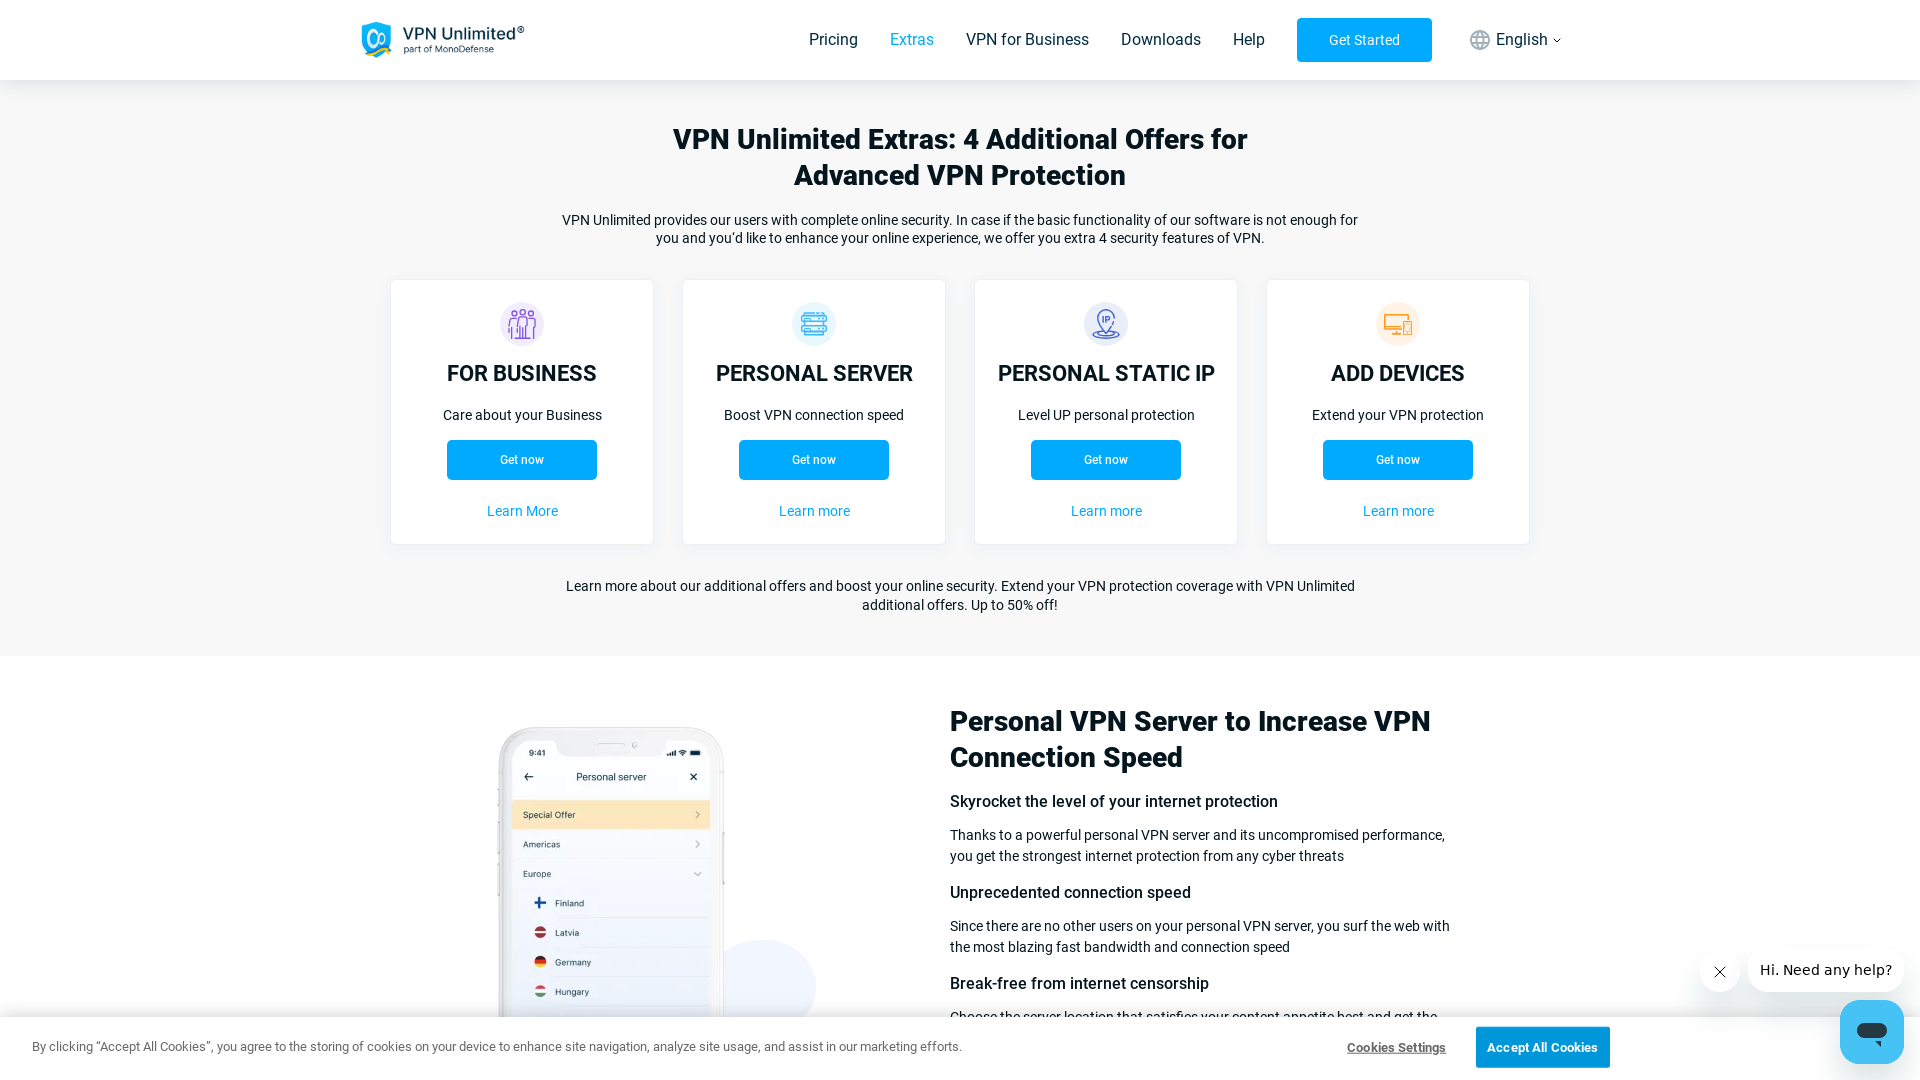